Books a flight on BlazeDemo by selecting departure and destination cities, choosing a flight, and completing the purchase form with passenger and payment details

Starting URL: https://blazedemo.com/

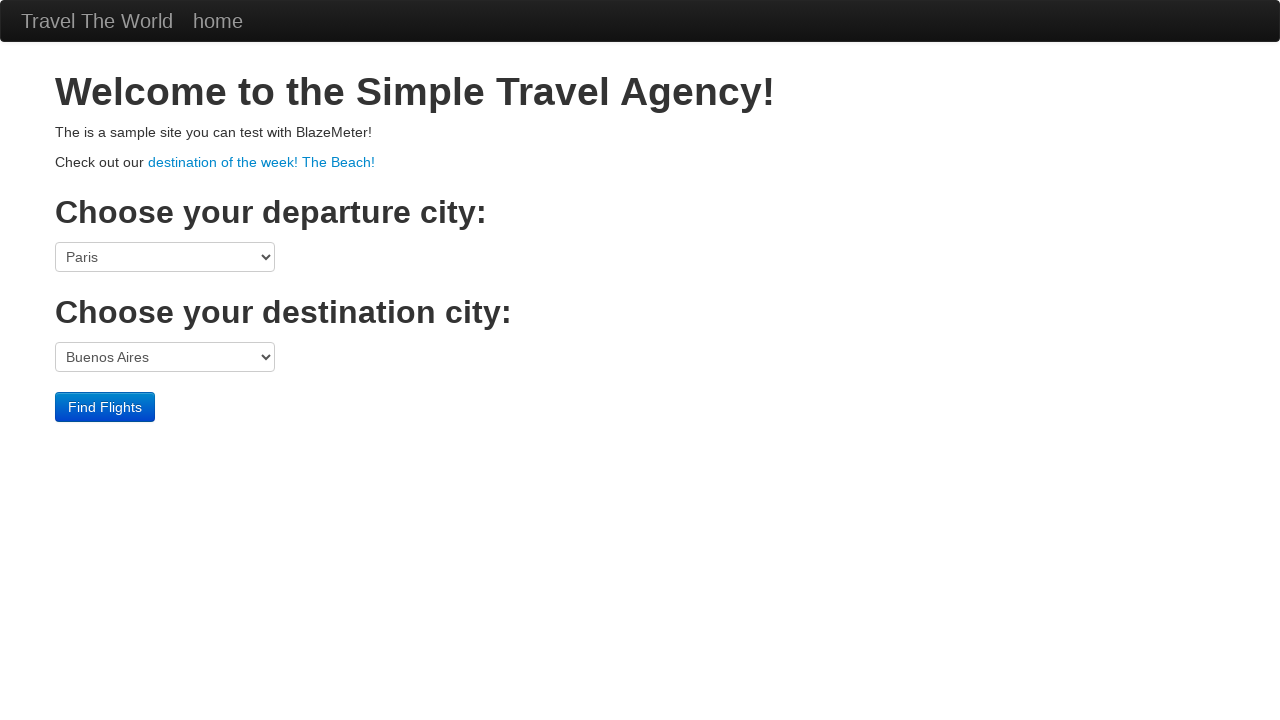

Selected San Diego as departure city on select[name='fromPort']
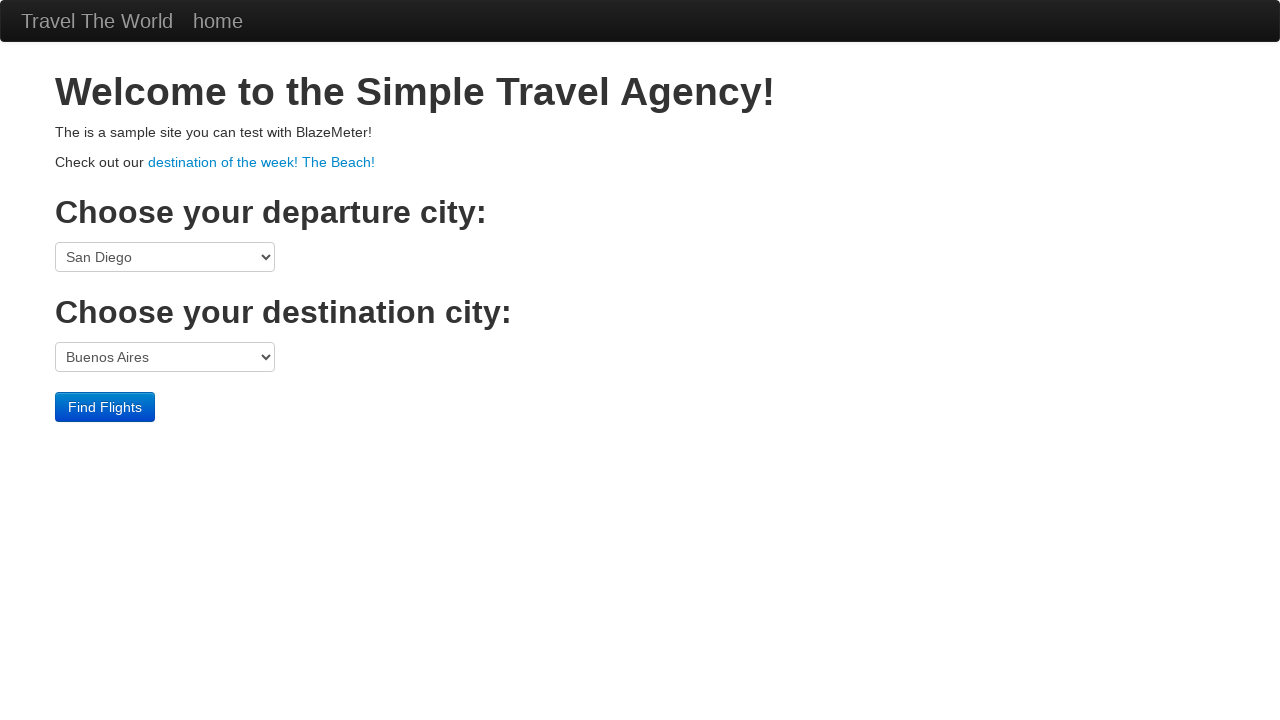

Selected Dublin as destination city on select[name='toPort']
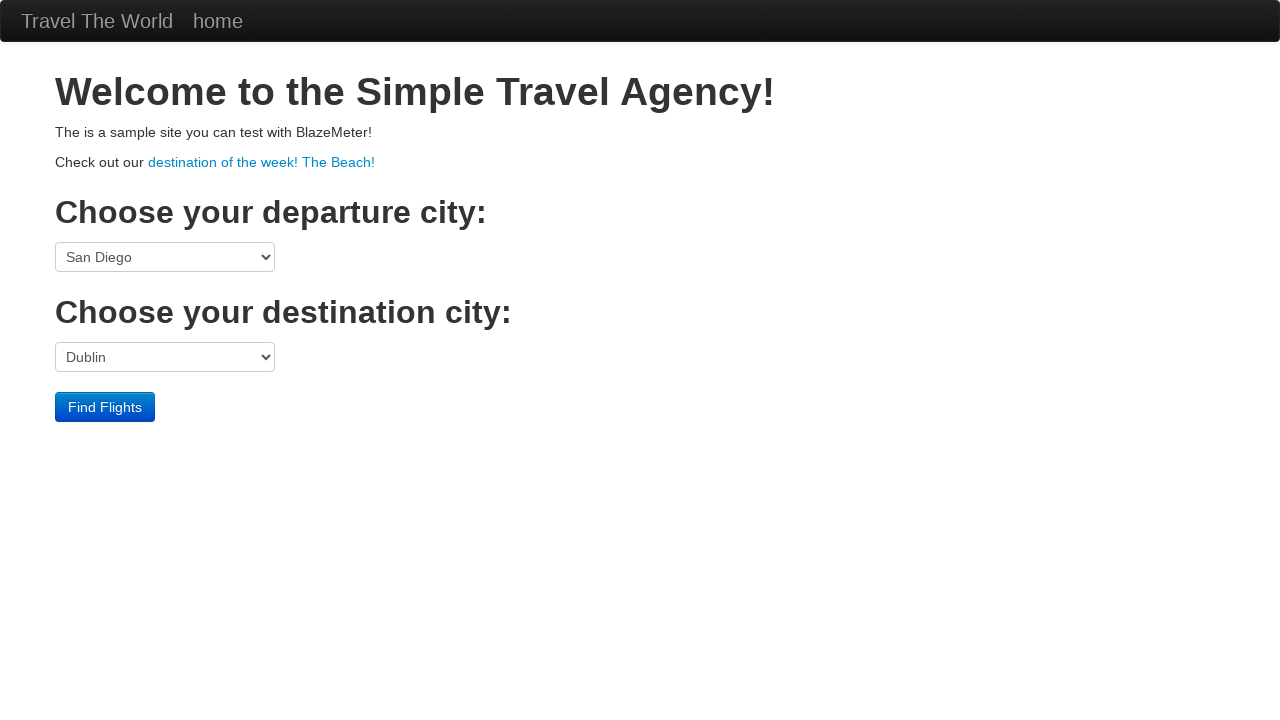

Clicked Find Flights button to search for flights at (105, 407) on .btn-primary
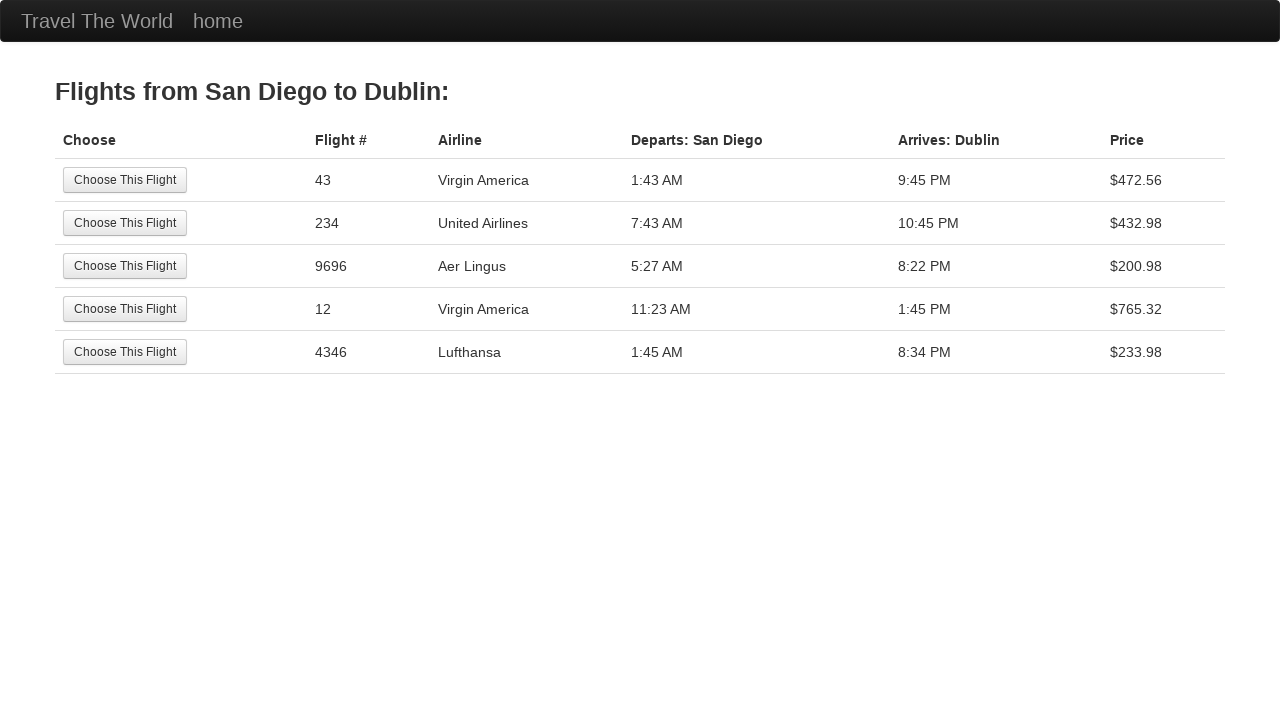

Selected the third flight option from search results at (125, 266) on tr:nth-child(3) .btn
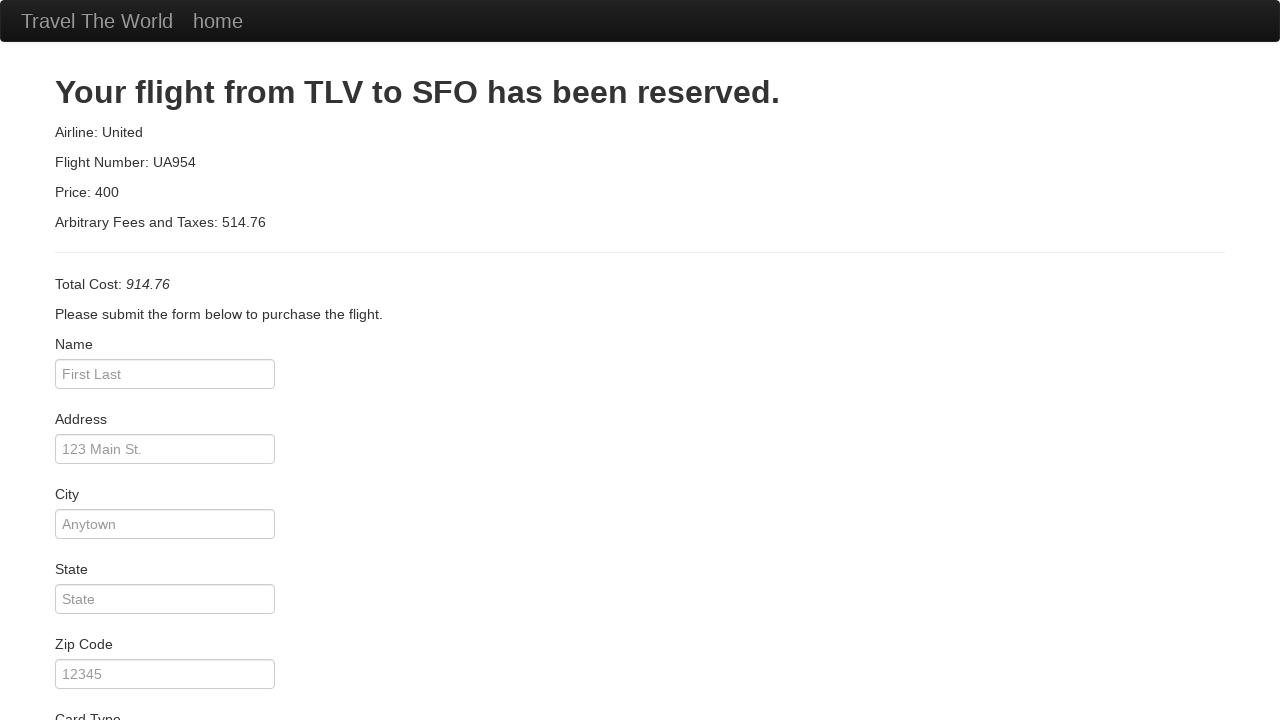

Entered passenger name 'André' on #inputName
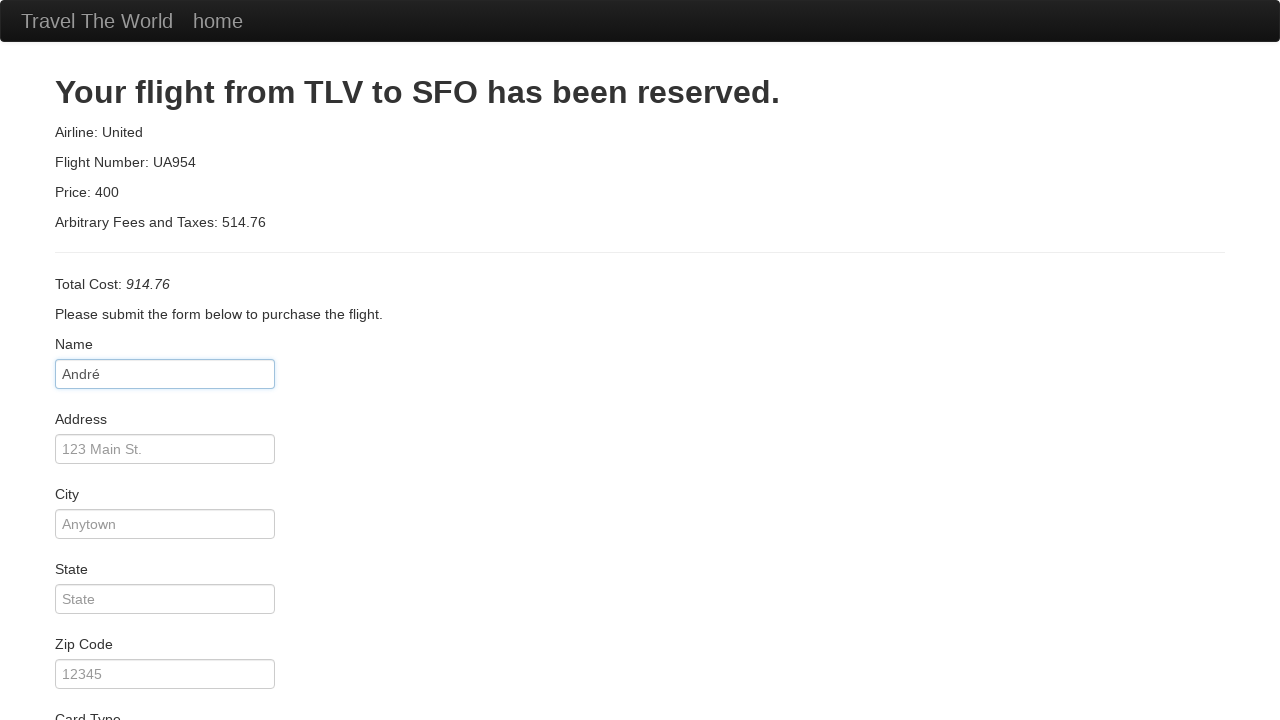

Entered passenger address '123 Aveiro' on #address
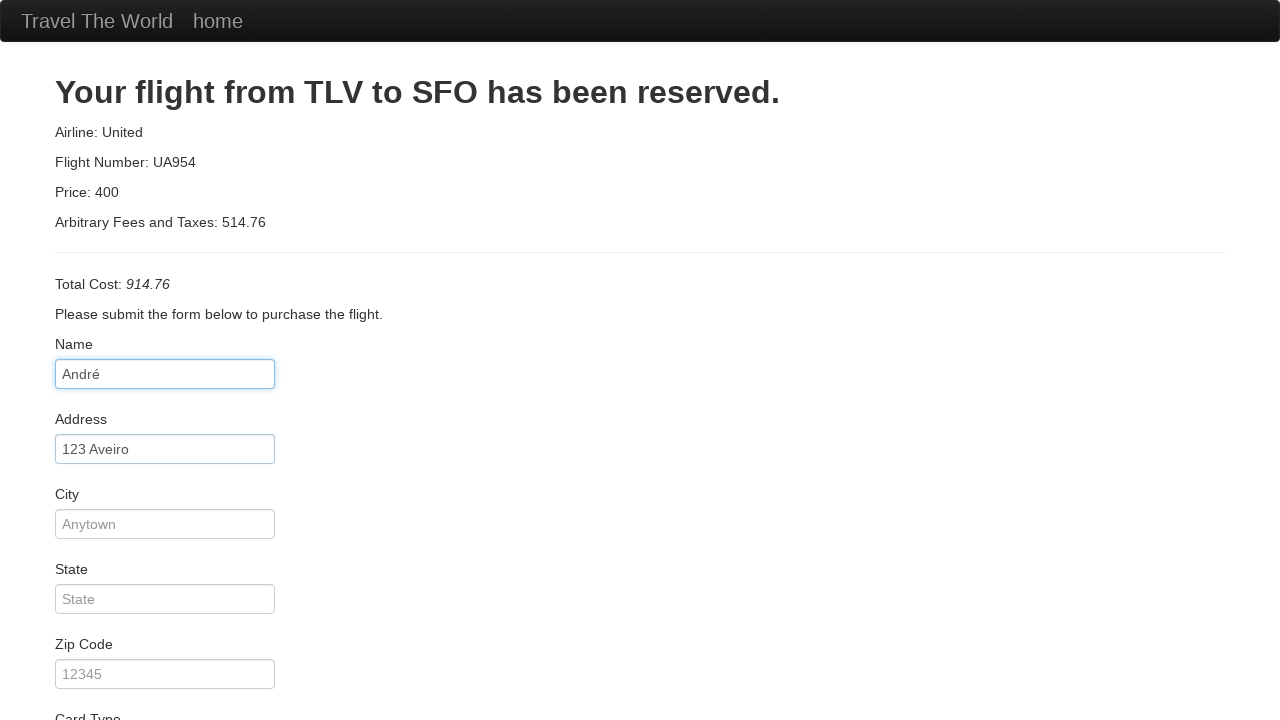

Entered passenger city 'Aveiro' on #city
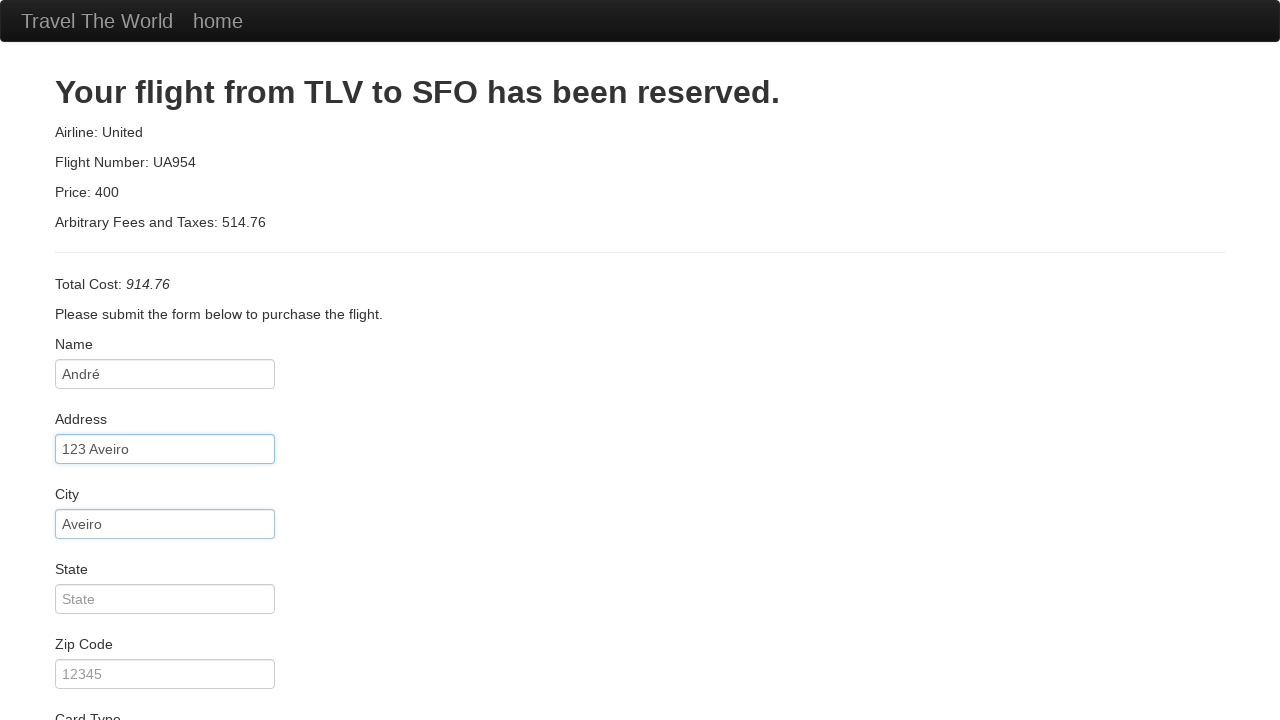

Entered passenger state 'Portugal' on #state
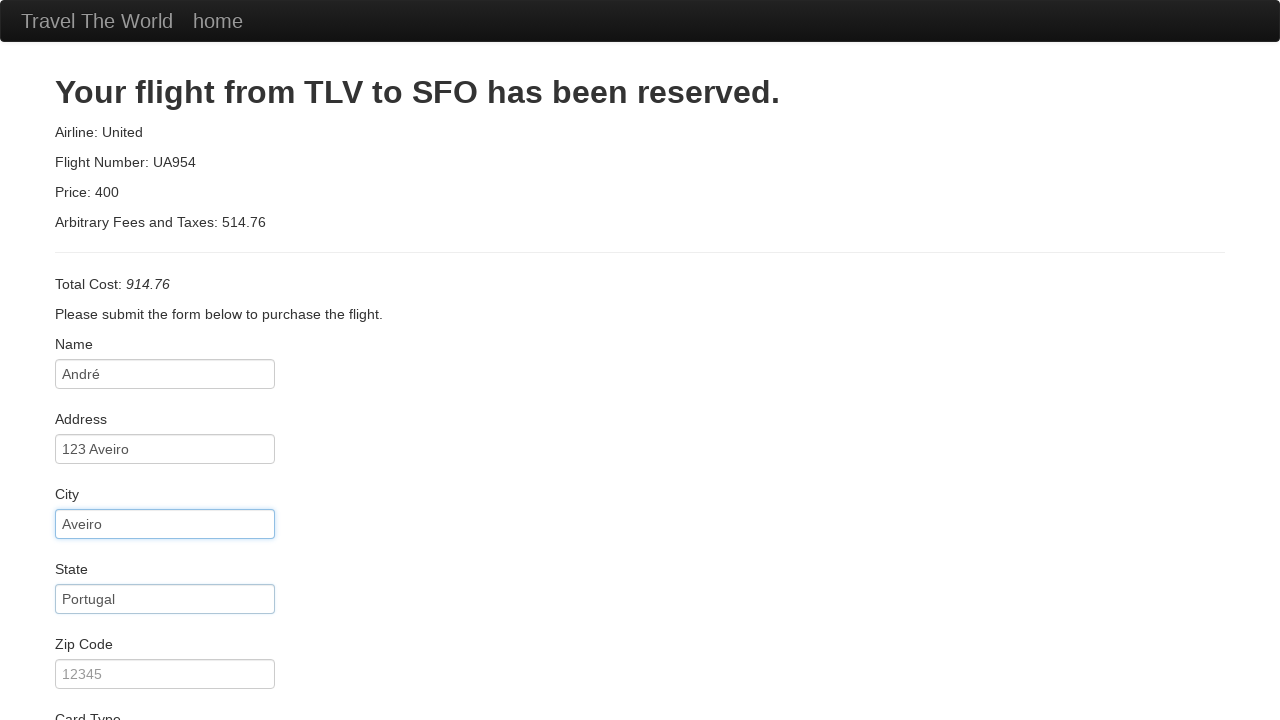

Entered passenger zip code '14558' on #zipCode
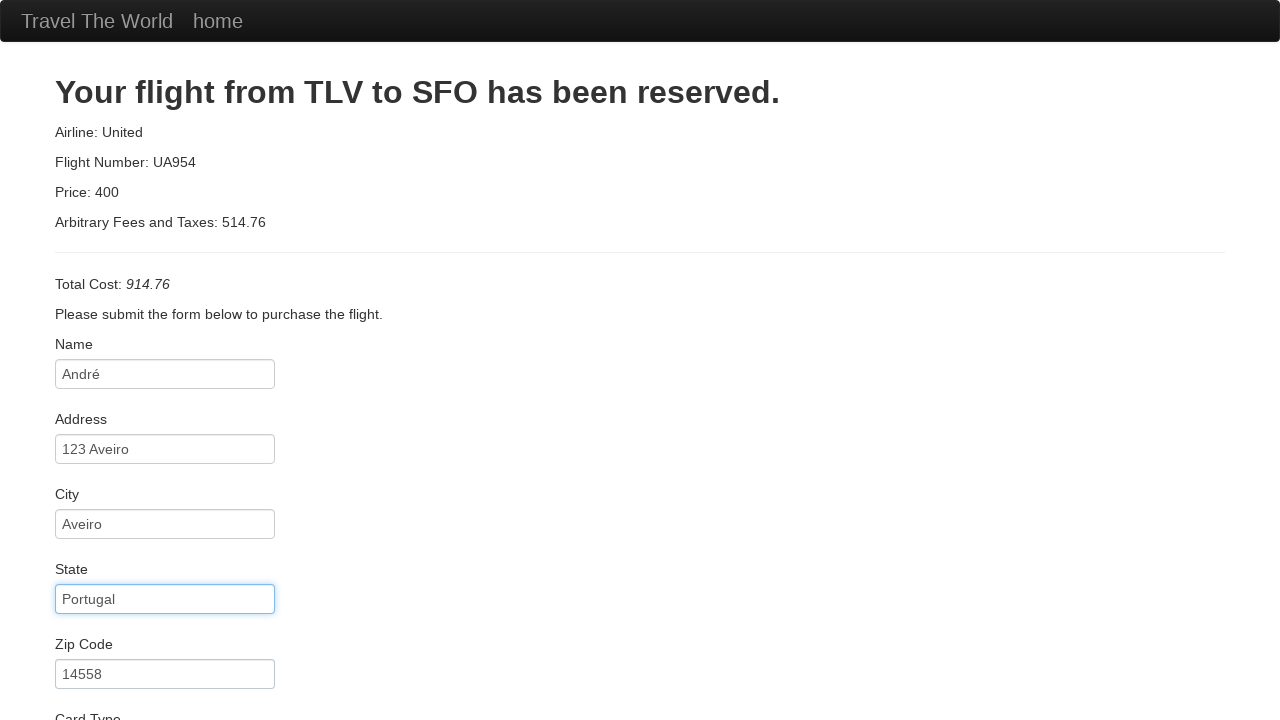

Entered credit card number on #creditCardNumber
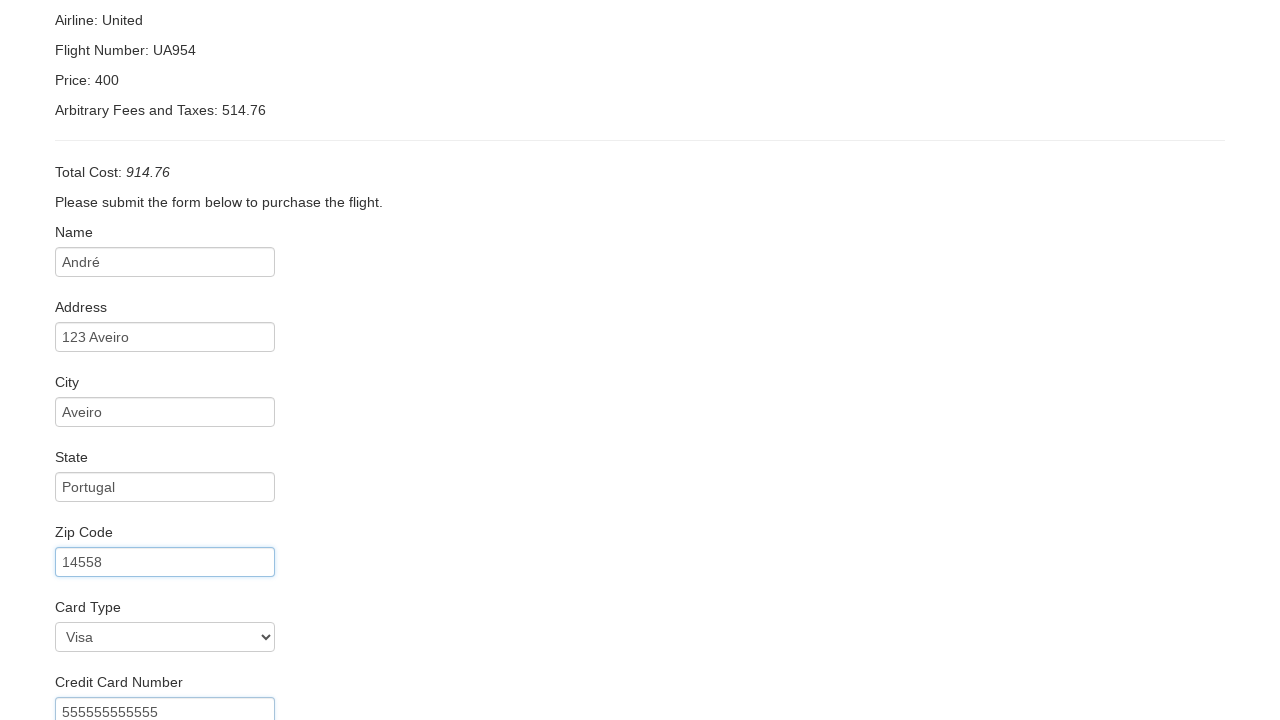

Entered credit card expiration month '10' on #creditCardMonth
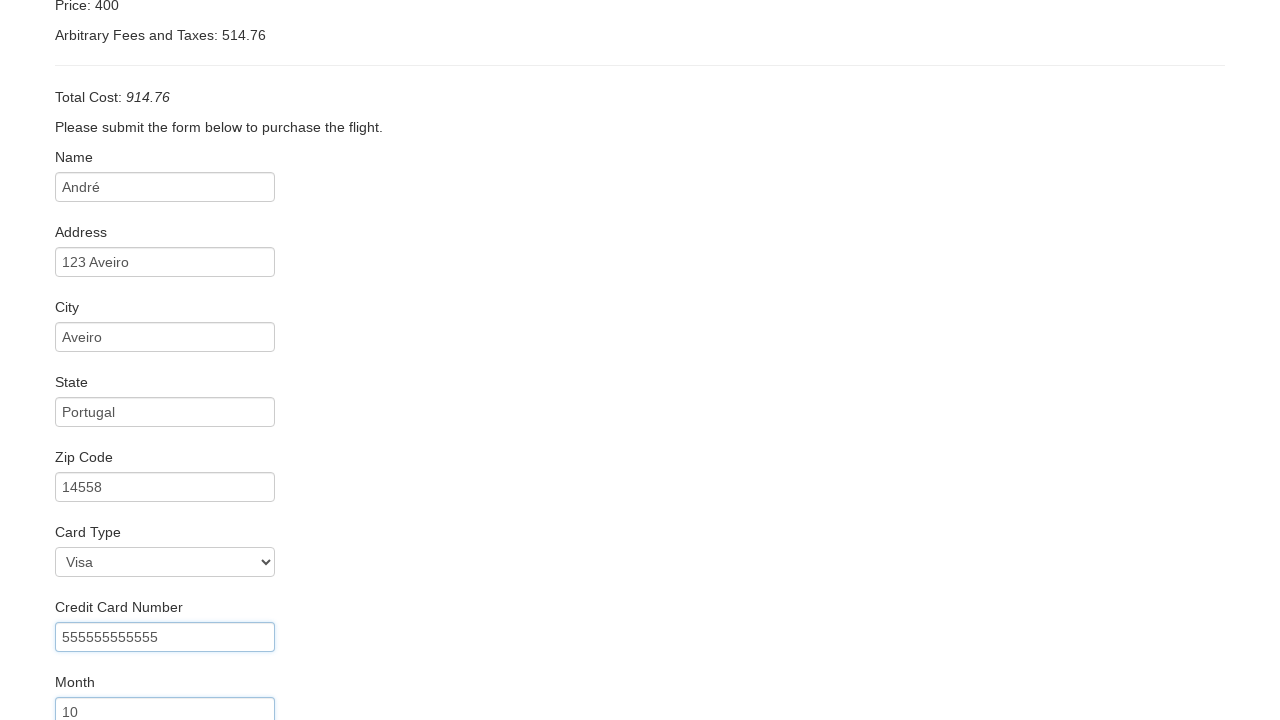

Entered credit card expiration year '405' on #creditCardYear
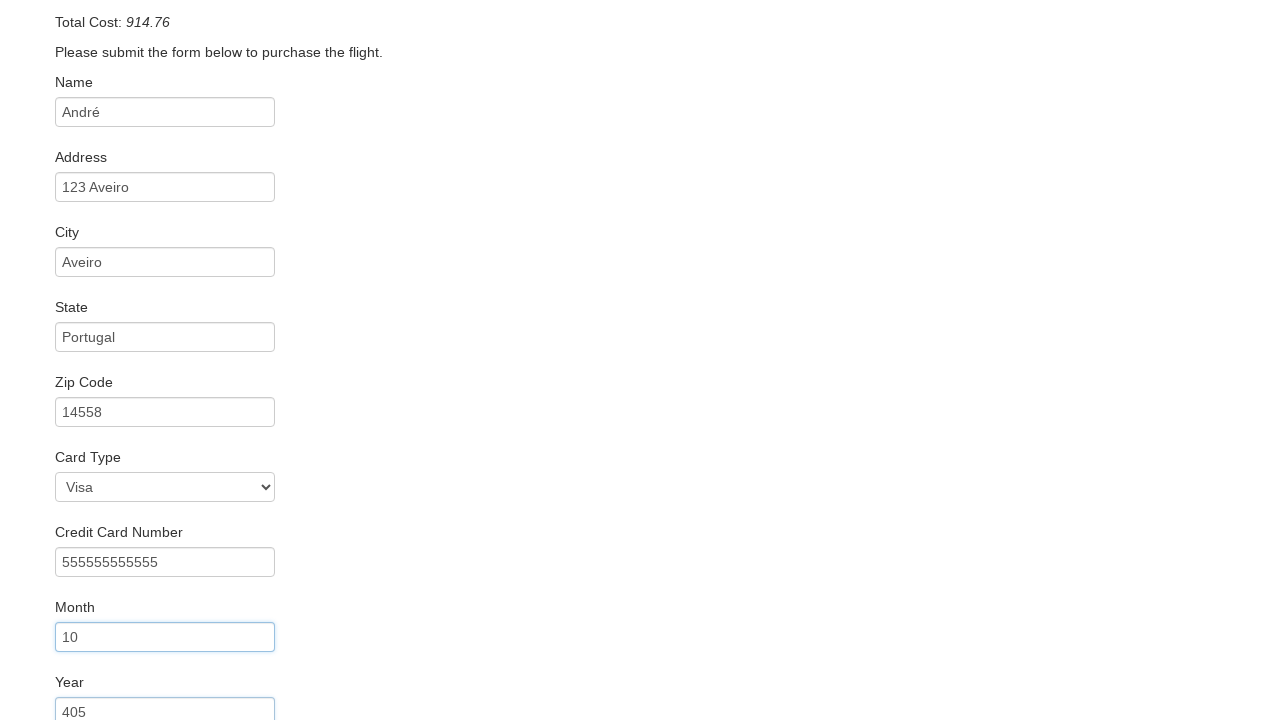

Entered name on card 'Andre Gomes' on #nameOnCard
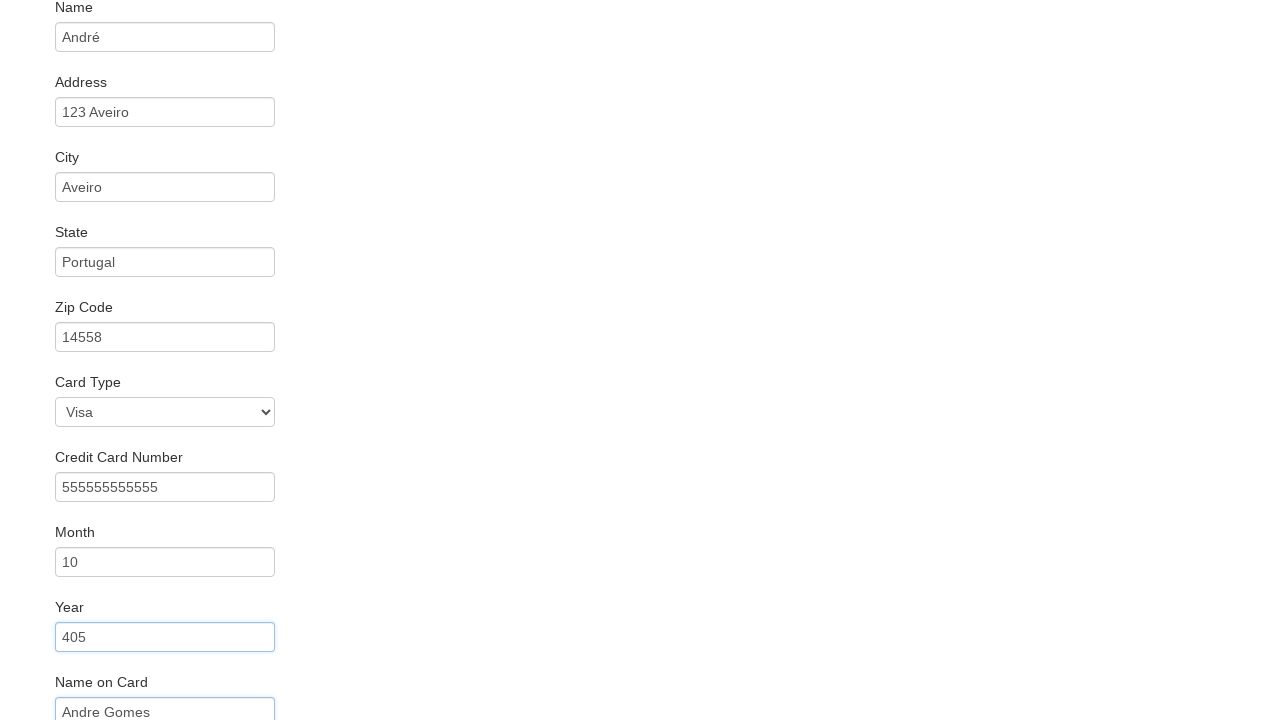

Checked 'Remember me' checkbox at (62, 656) on #rememberMe
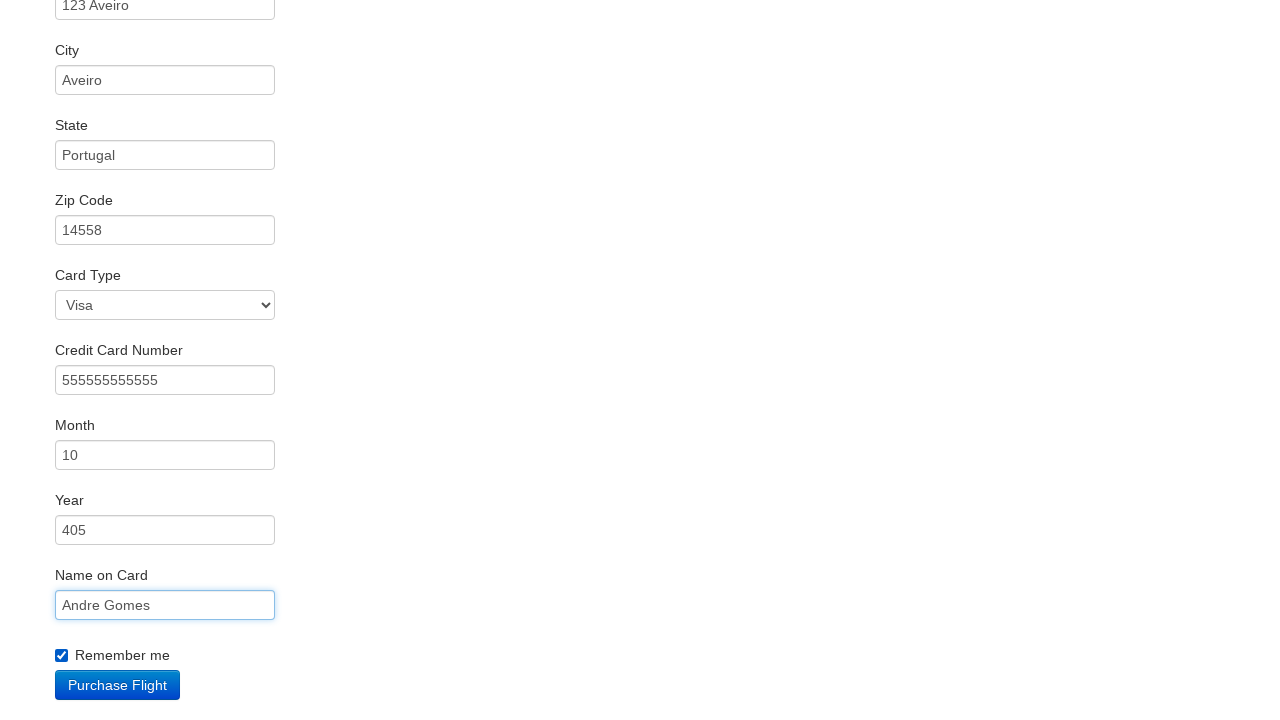

Clicked Purchase Flight button to complete booking at (118, 685) on .btn-primary
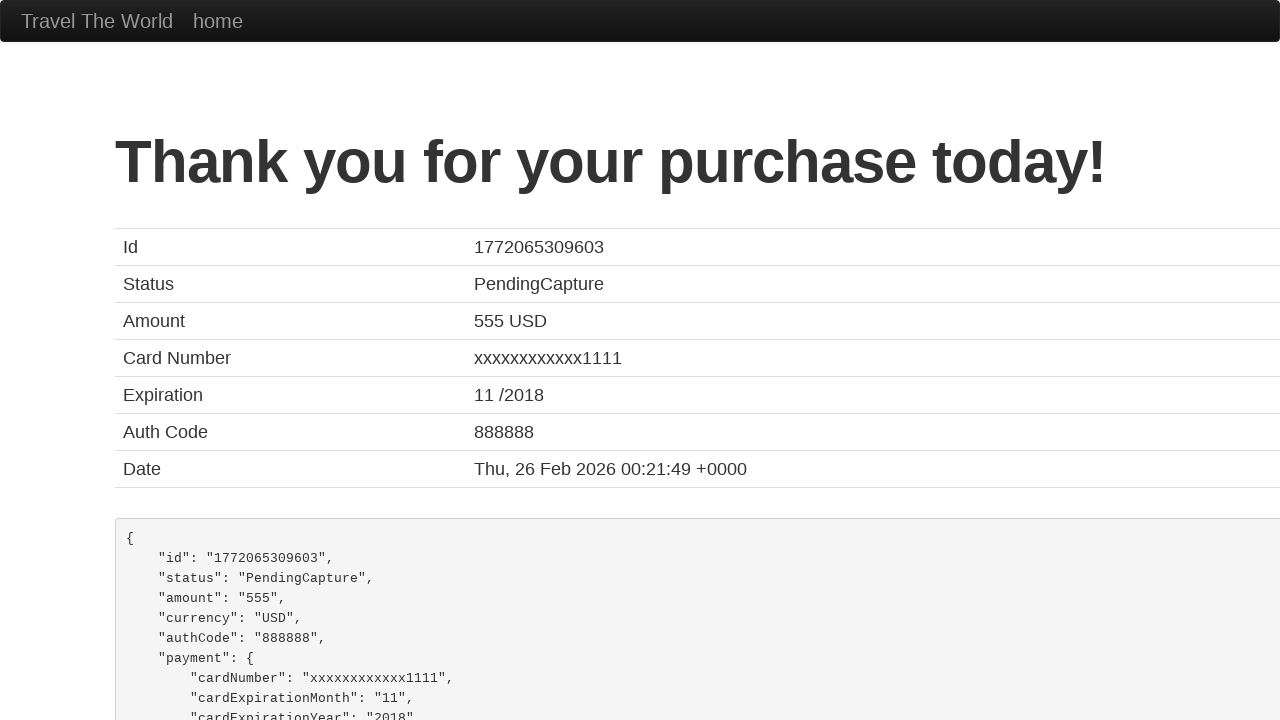

Verified purchase confirmation message displayed
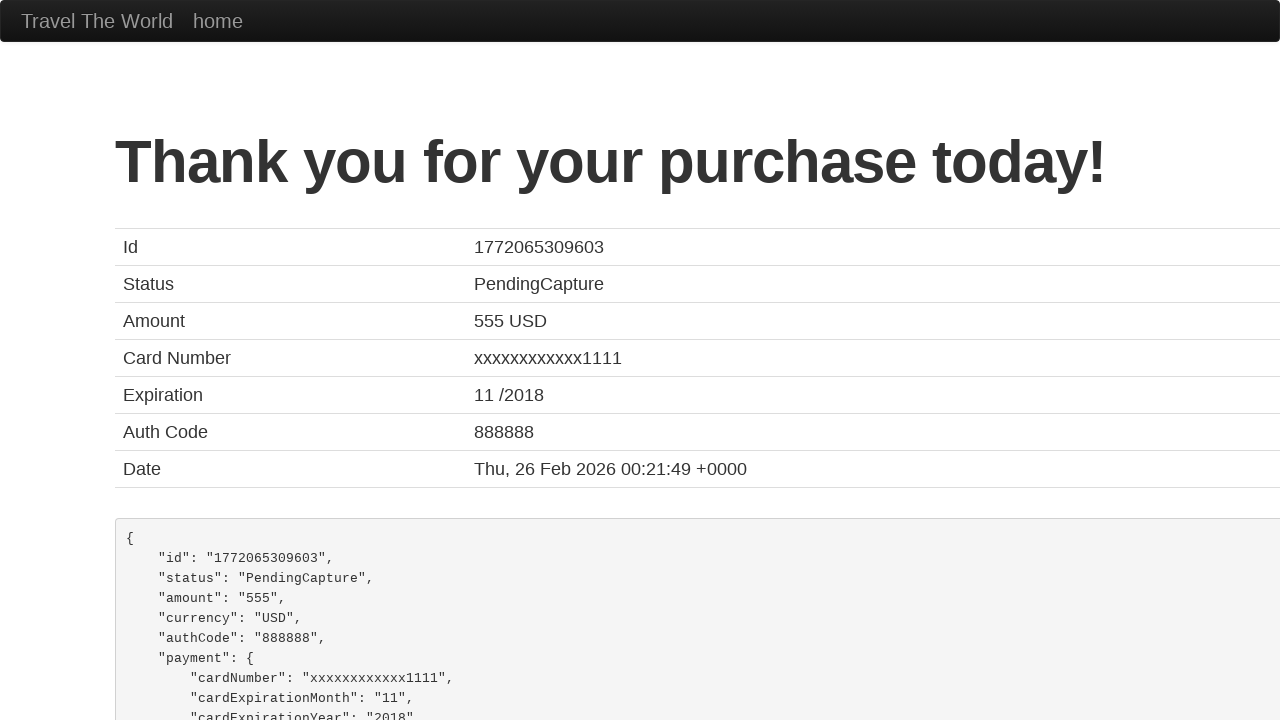

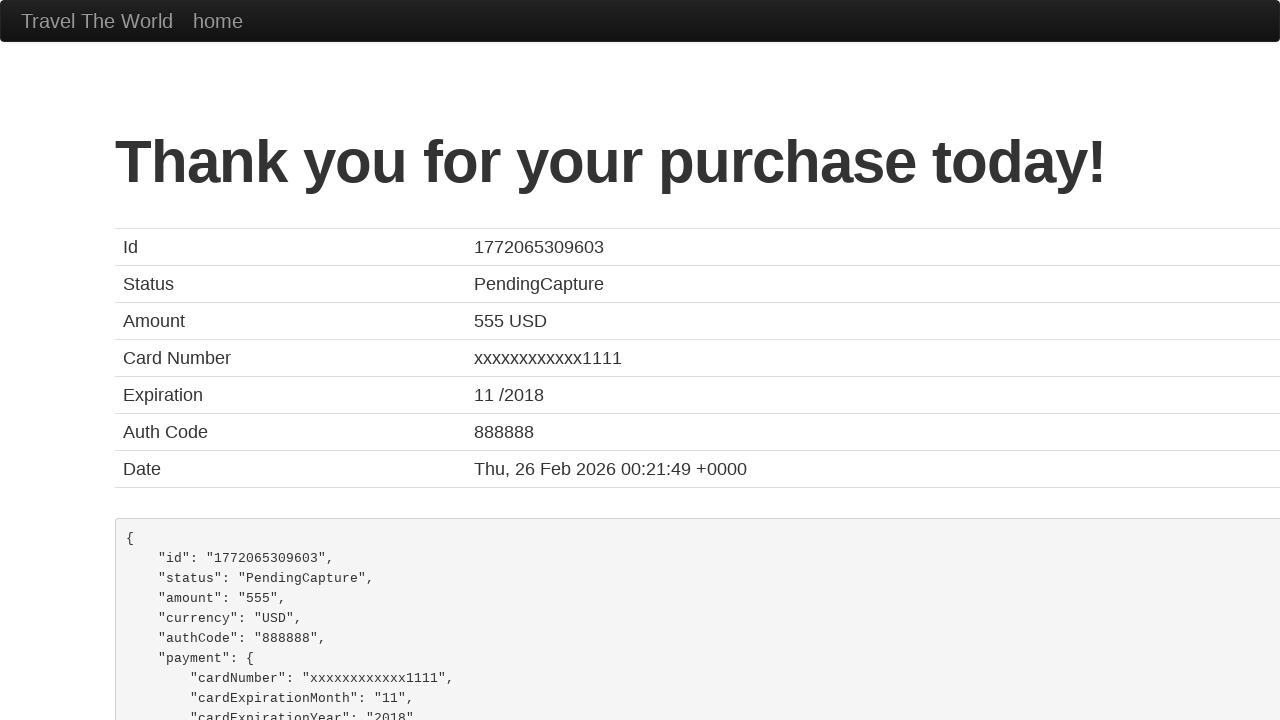